Tests radio button functionality by verifying that the "Vegetables" radio button is selected by default on a demo page.

Starting URL: https://demo.aspnetawesome.com/

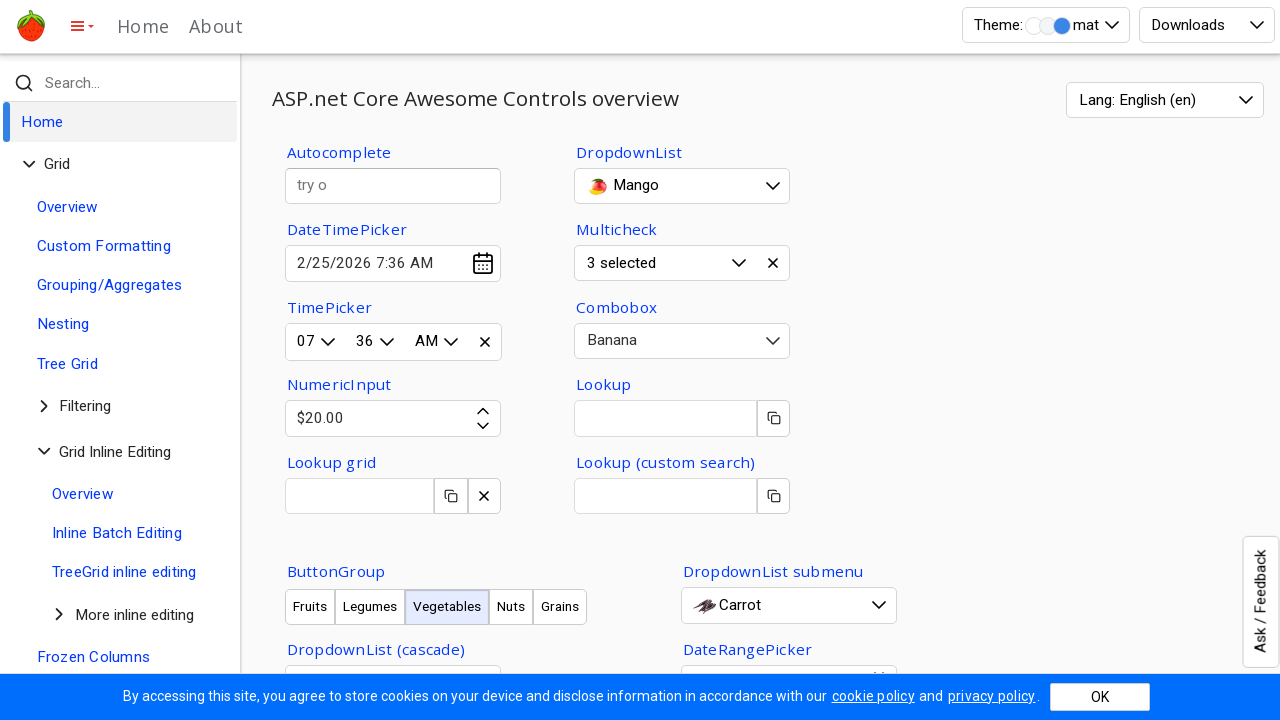

Navigated to demo.aspnetawesome.com
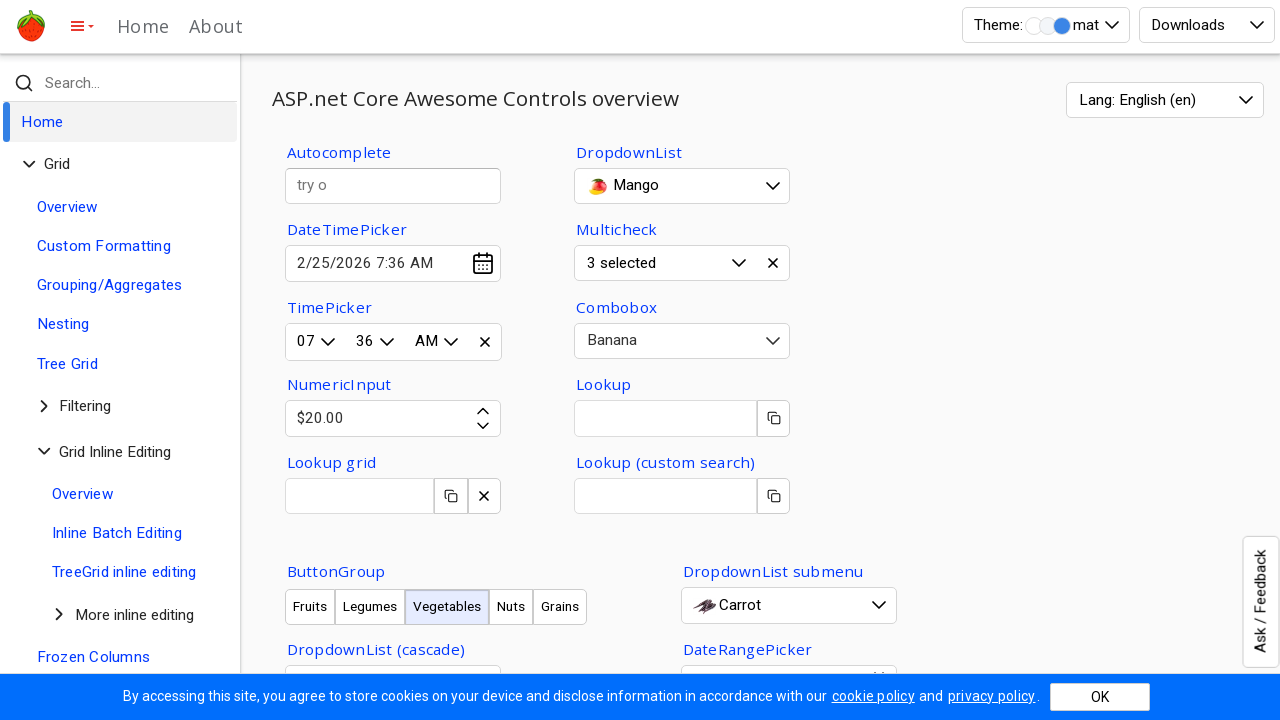

Located Vegetables radio button element
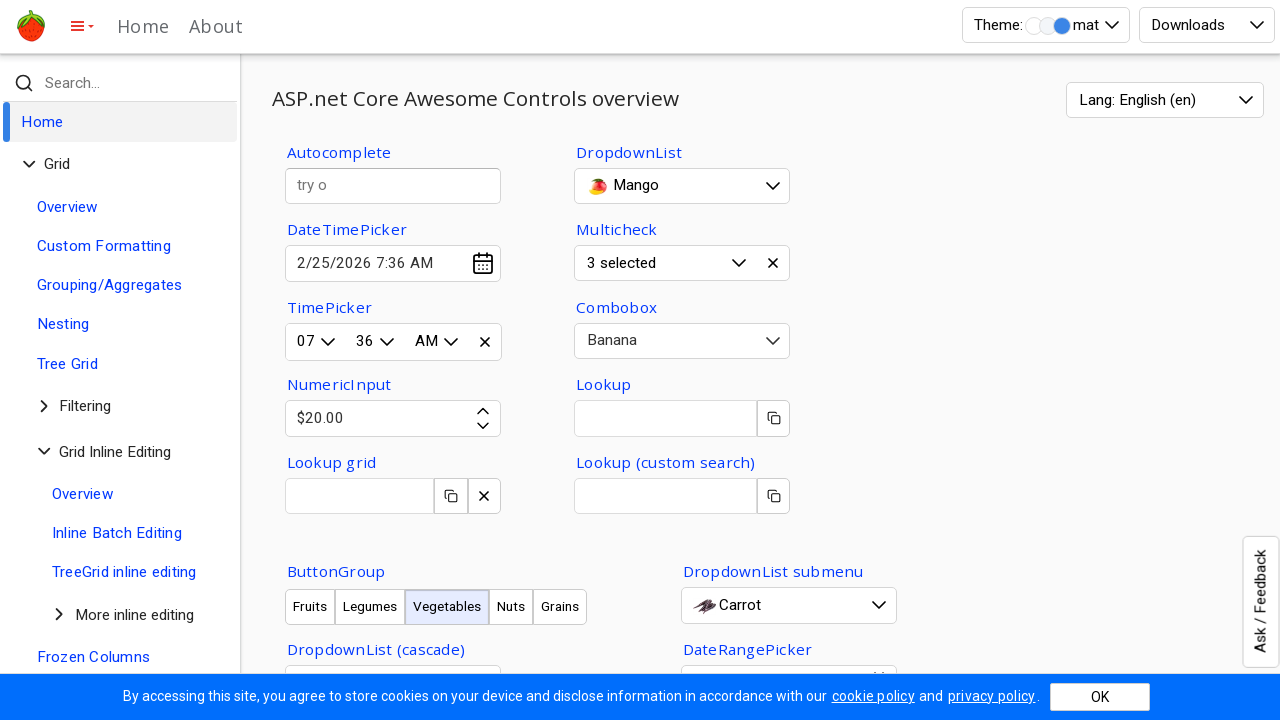

Vegetables radio button element is attached to DOM
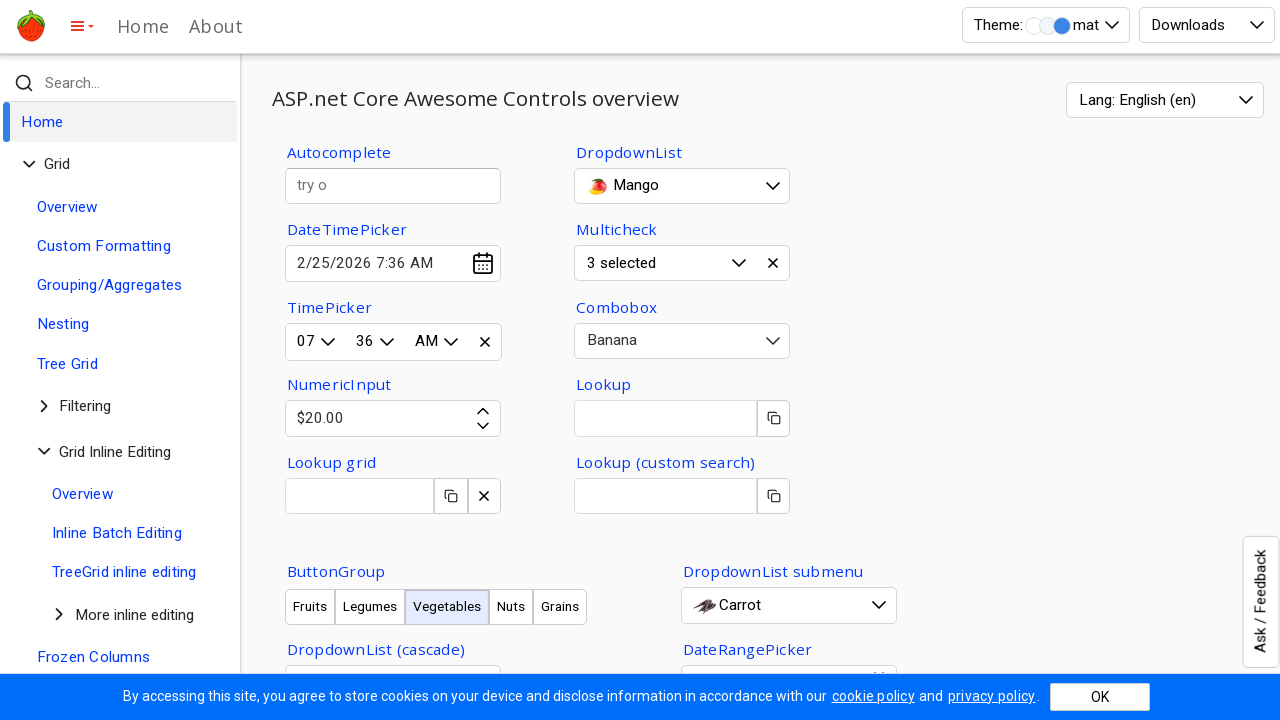

Verified that Vegetables radio button is selected by default
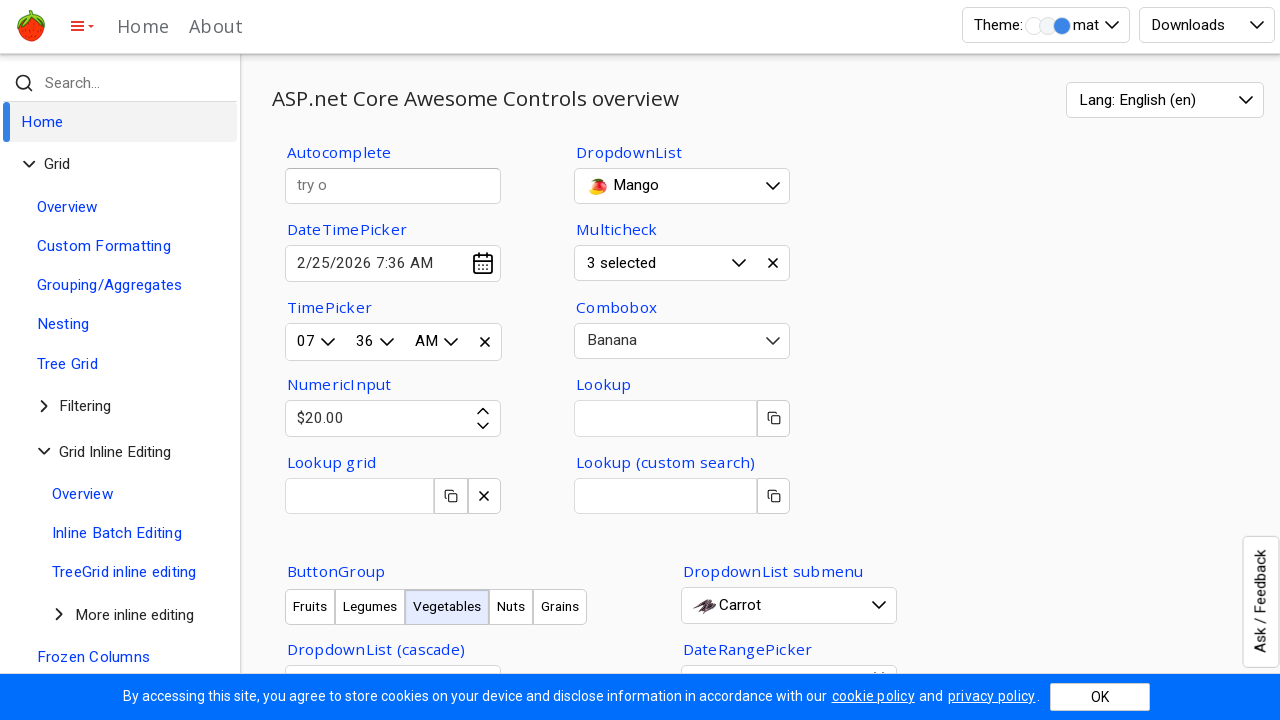

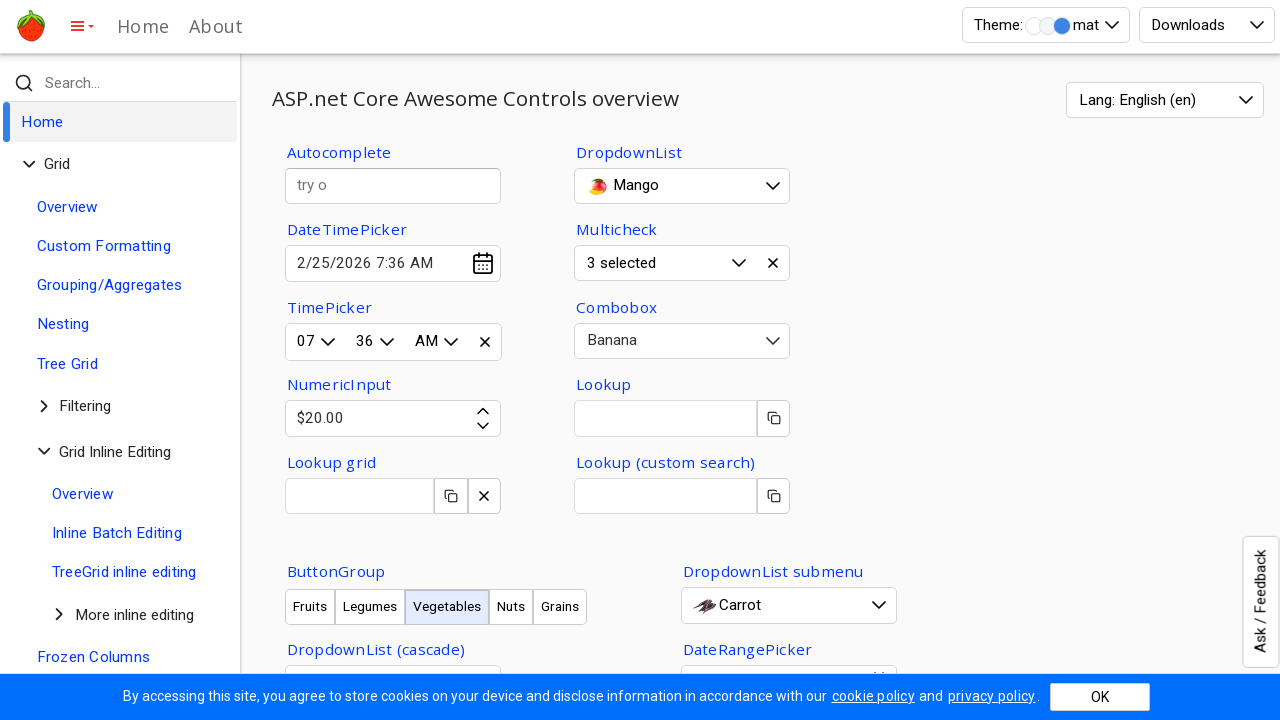